Tests that a button appears and becomes visible after a delay on the dynamic properties page

Starting URL: https://demoqa.com/dynamic-properties

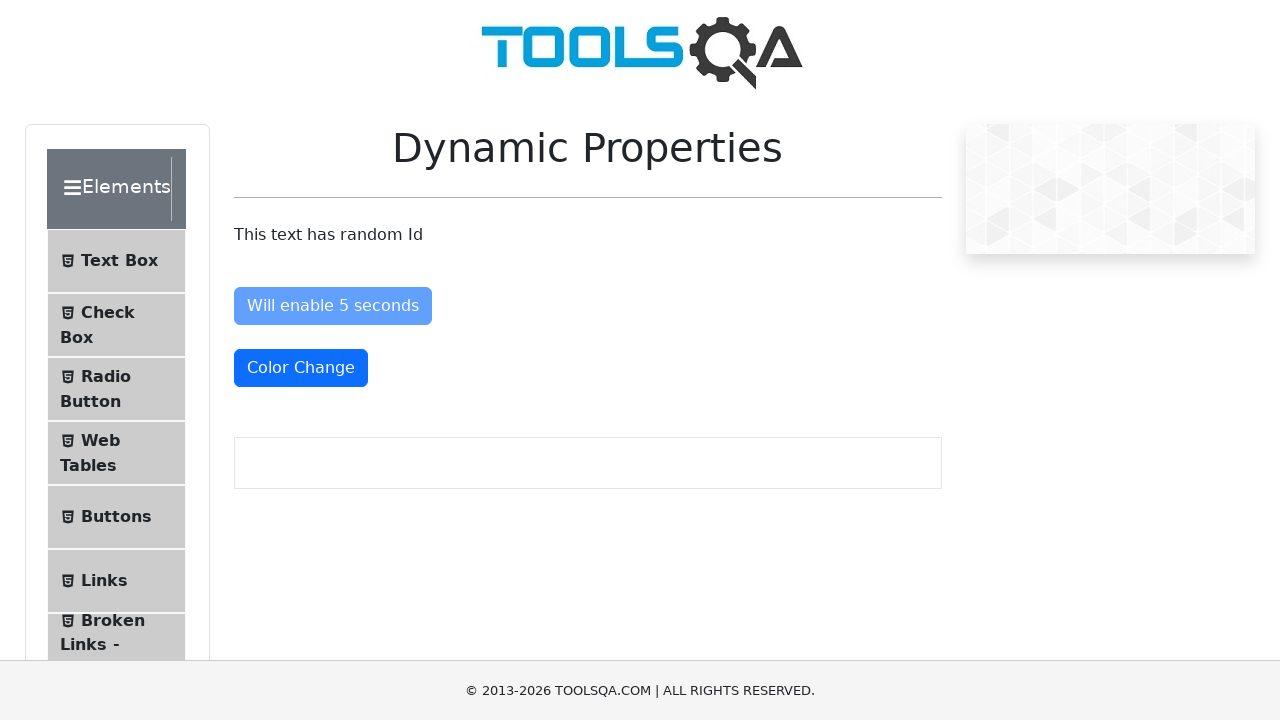

Waited for button with id 'visibleAfter' to become visible (timeout: 6000ms)
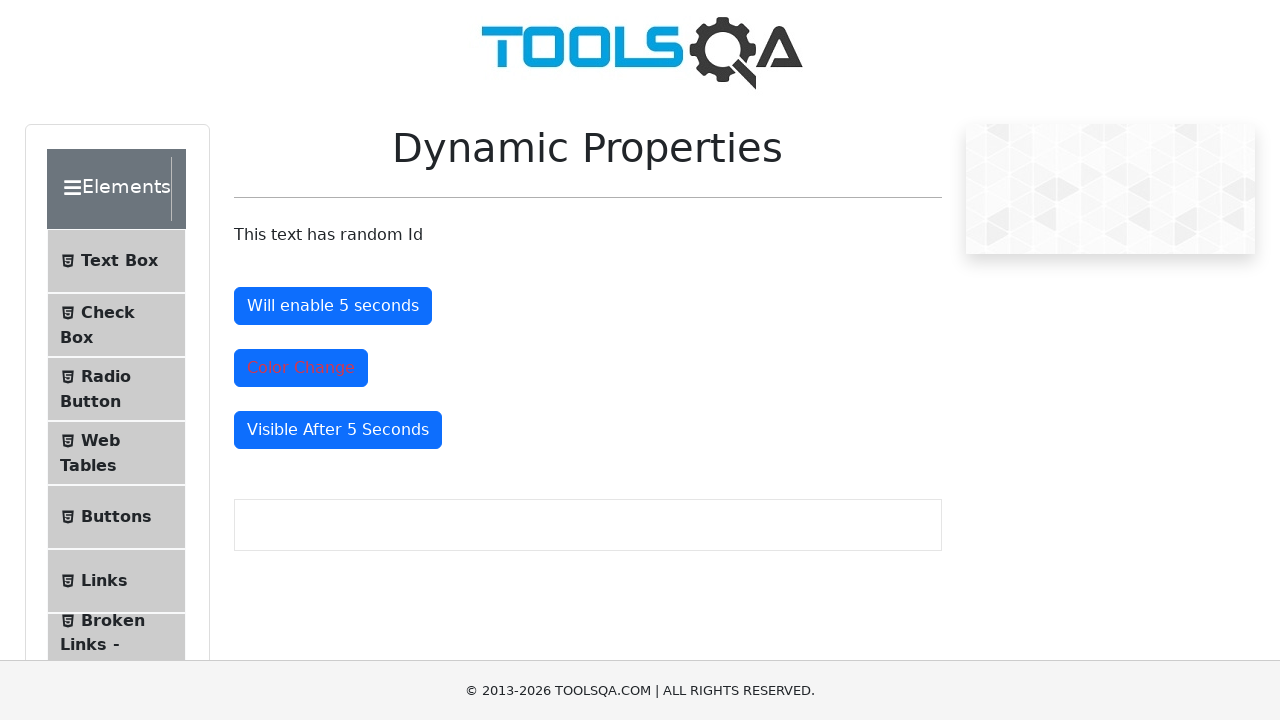

Located button element with id 'visibleAfter'
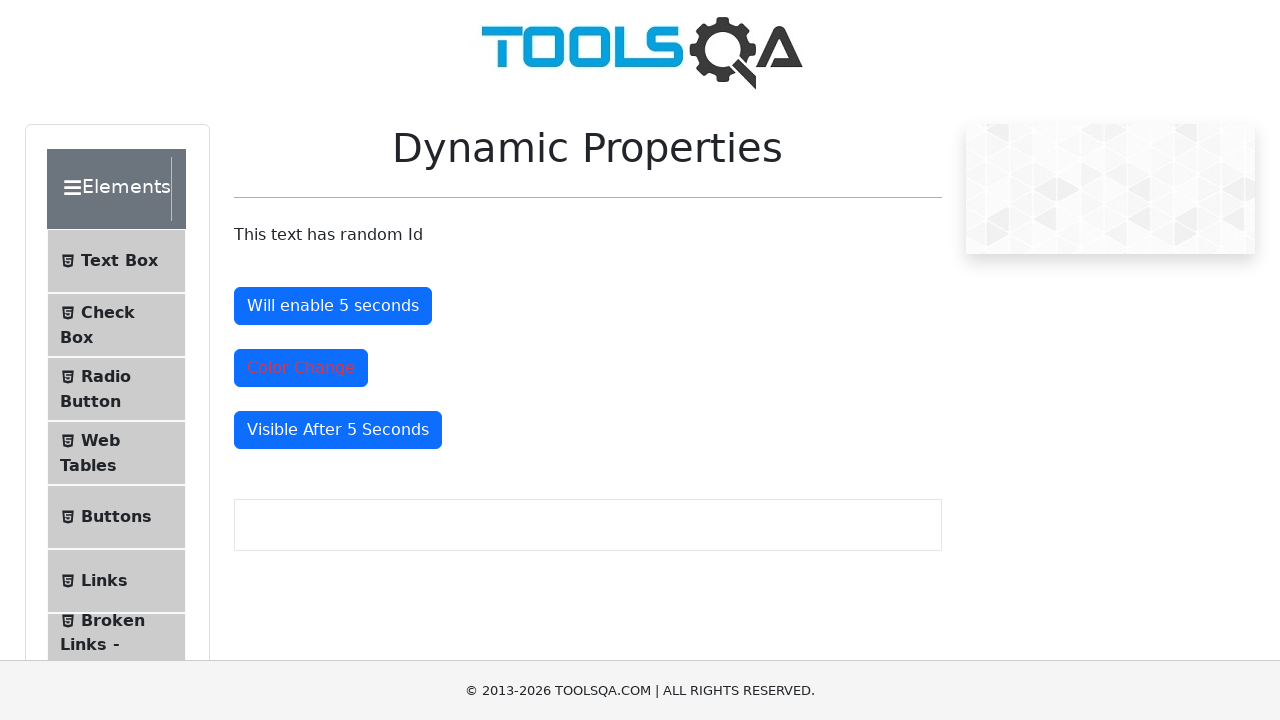

Asserted that button is visible on the page
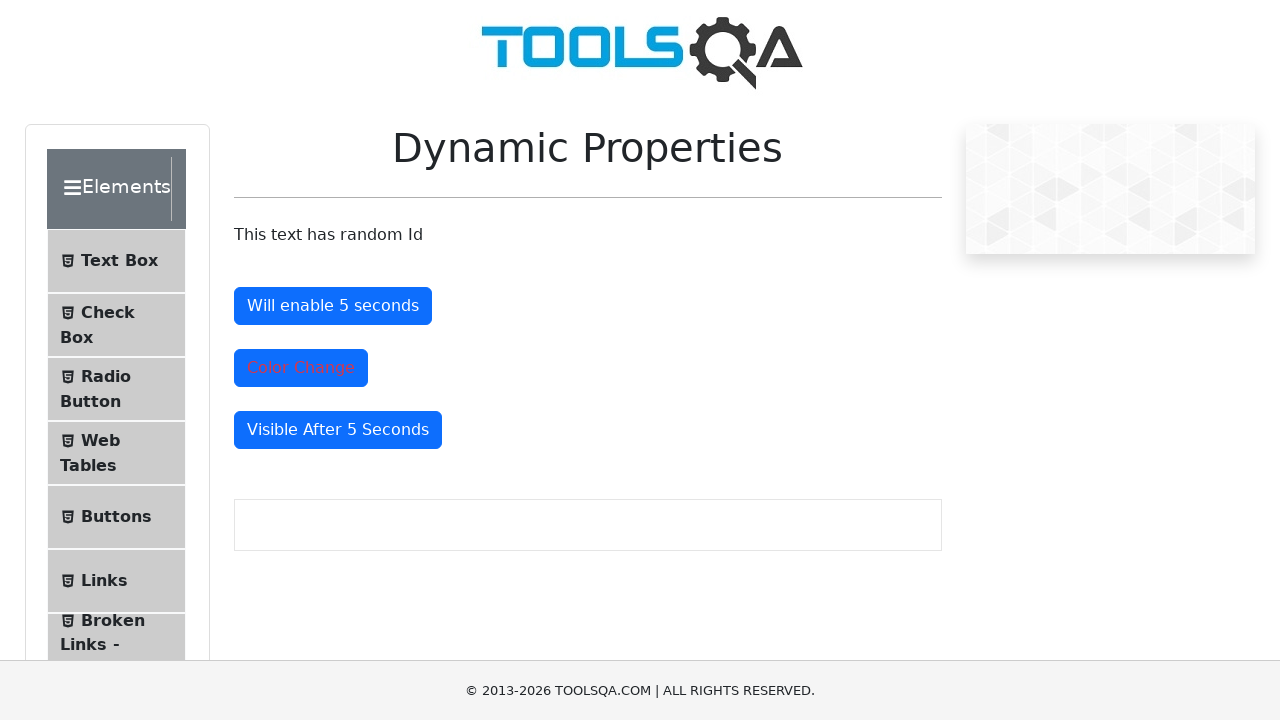

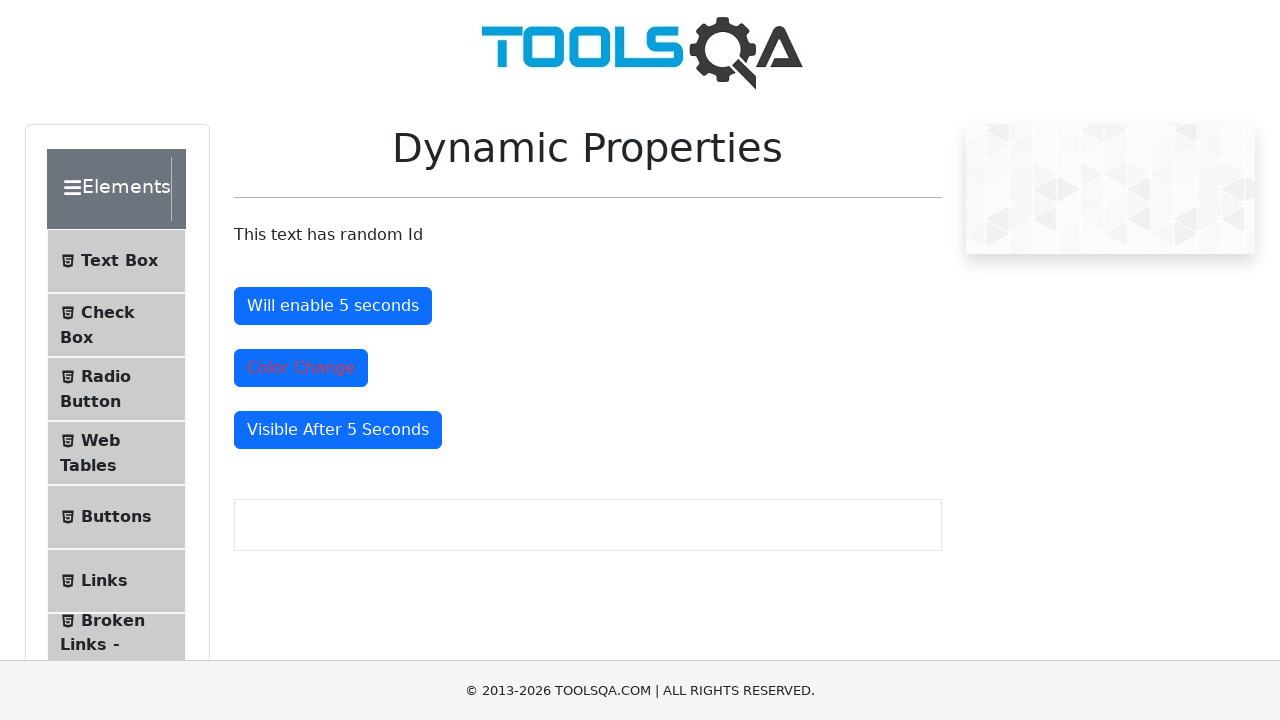